Tests right-click context menu functionality by performing a right-click action on a specific element

Starting URL: https://swisnl.github.io/jQuery-contextMenu/demo.html

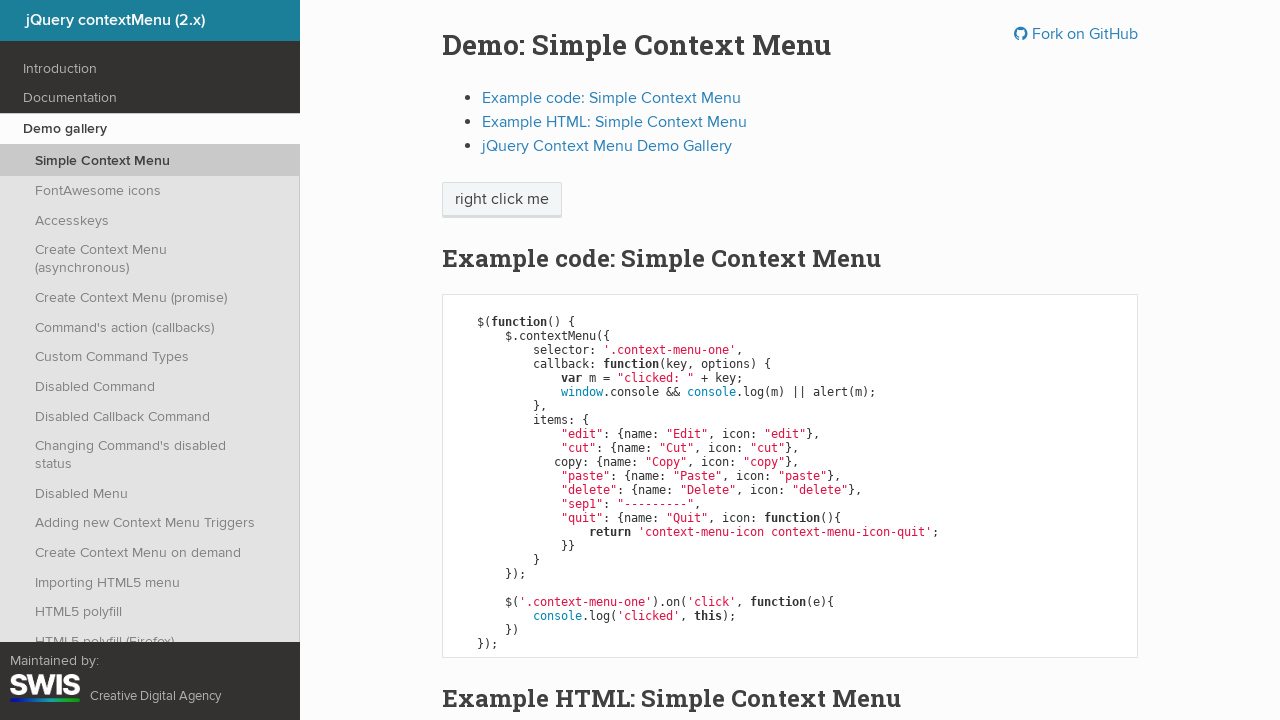

Located the 'right click me' element using XPath
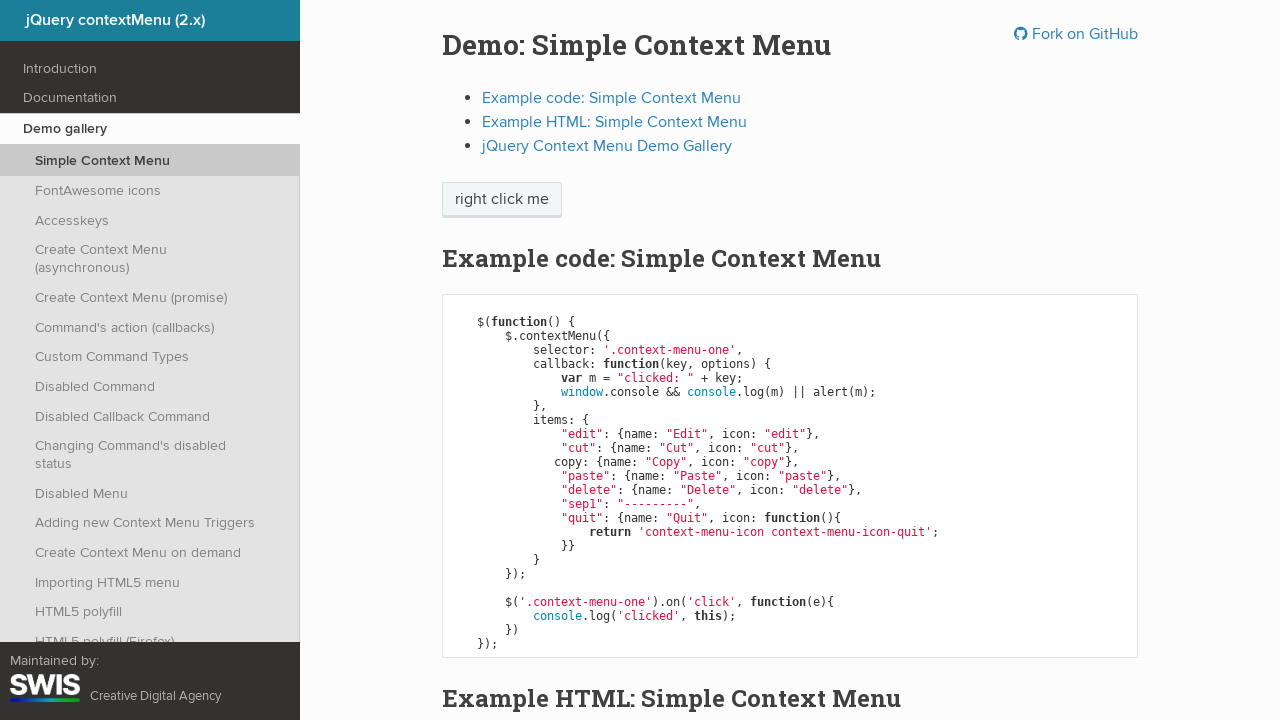

Performed right-click action on the element at (502, 200) on xpath=//span[text()='right click me']
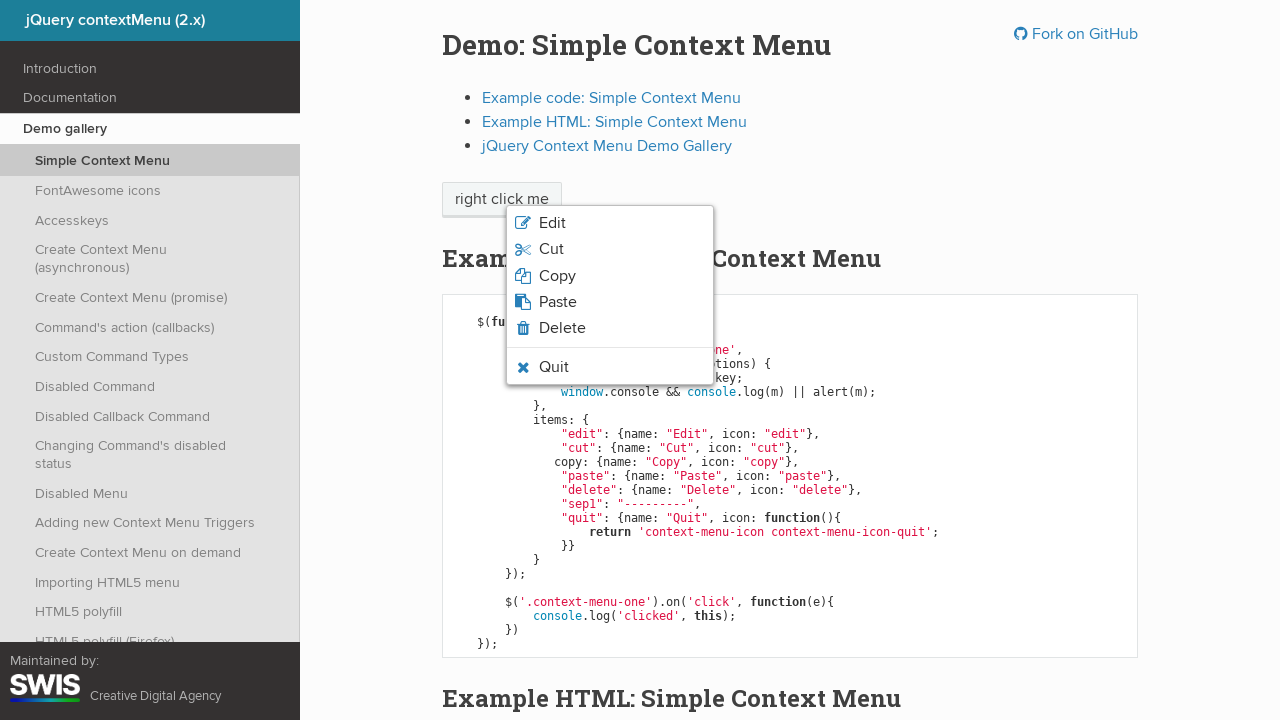

Waited for context menu to appear
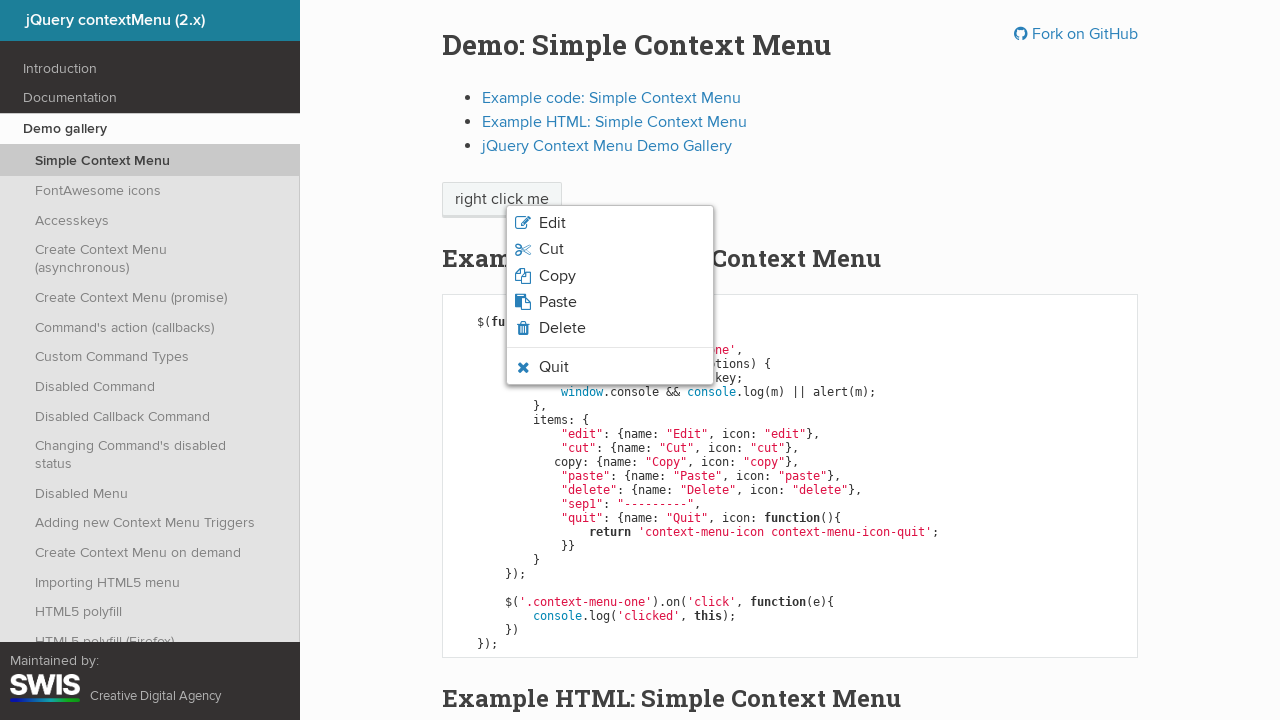

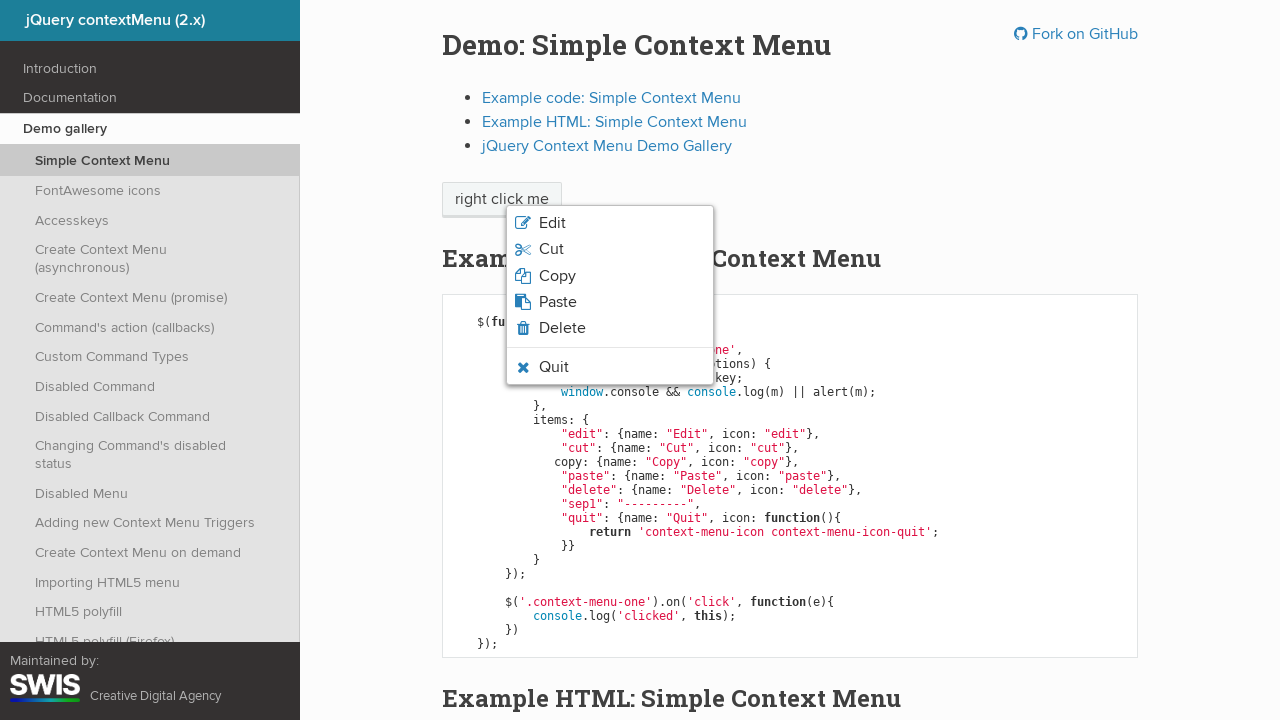